Tests table scrolling functionality on a practice automation page by scrolling the page and a fixed-header table, then verifies that the sum of values in the 4th column matches the displayed total amount.

Starting URL: https://rahulshettyacademy.com/AutomationPractice/

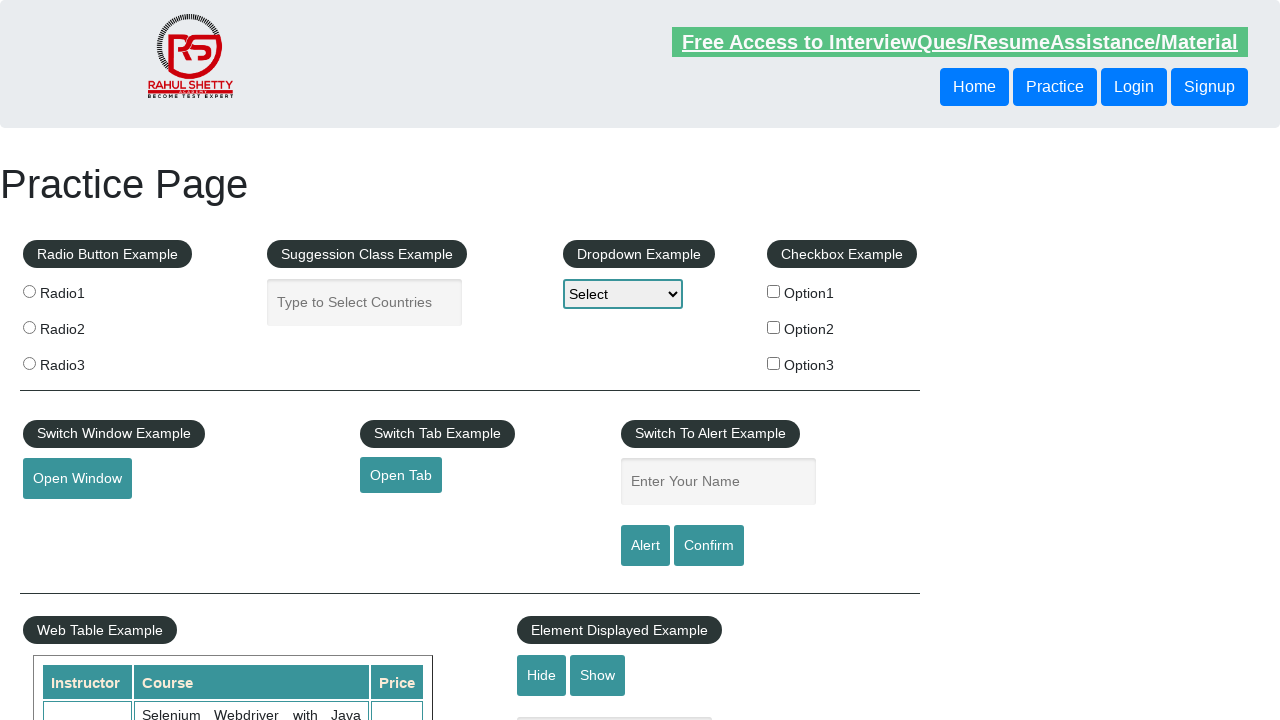

Set viewport size to 1920x1080
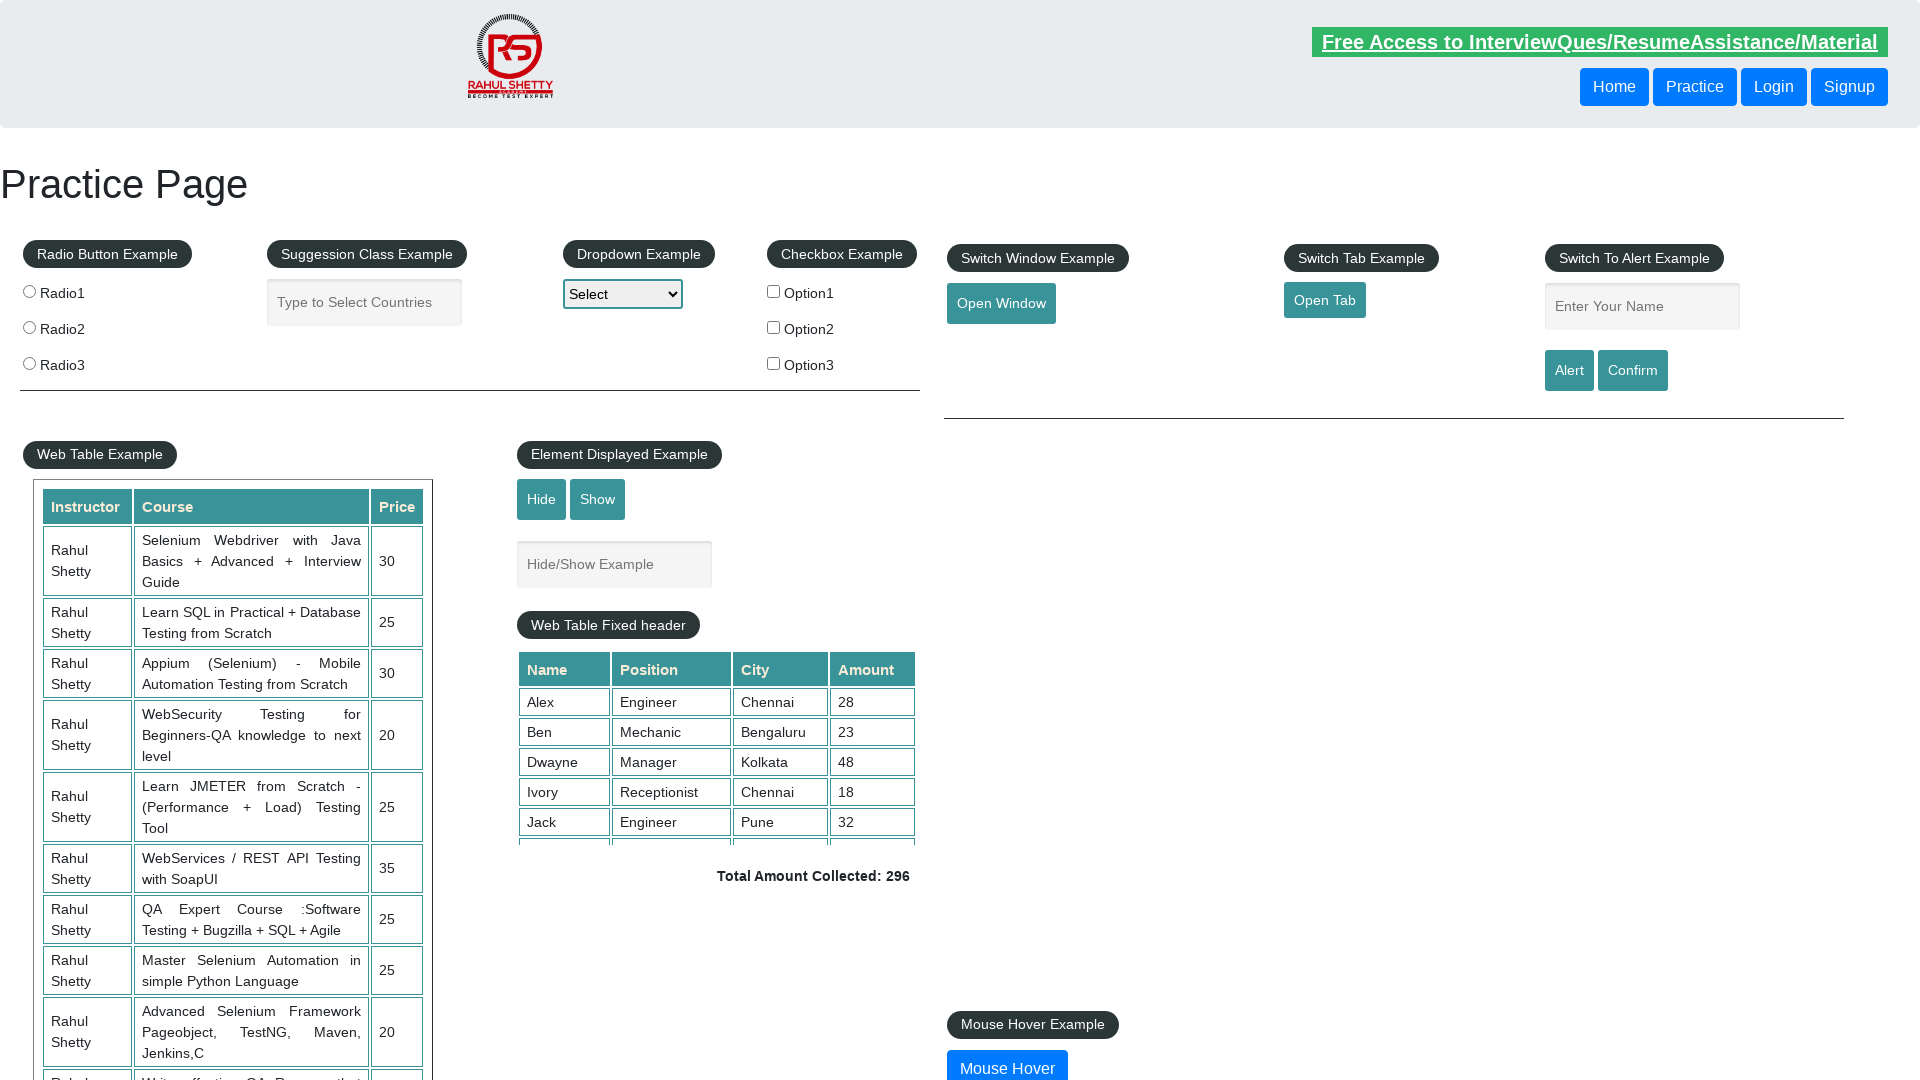

Scrolled page down by 500 pixels
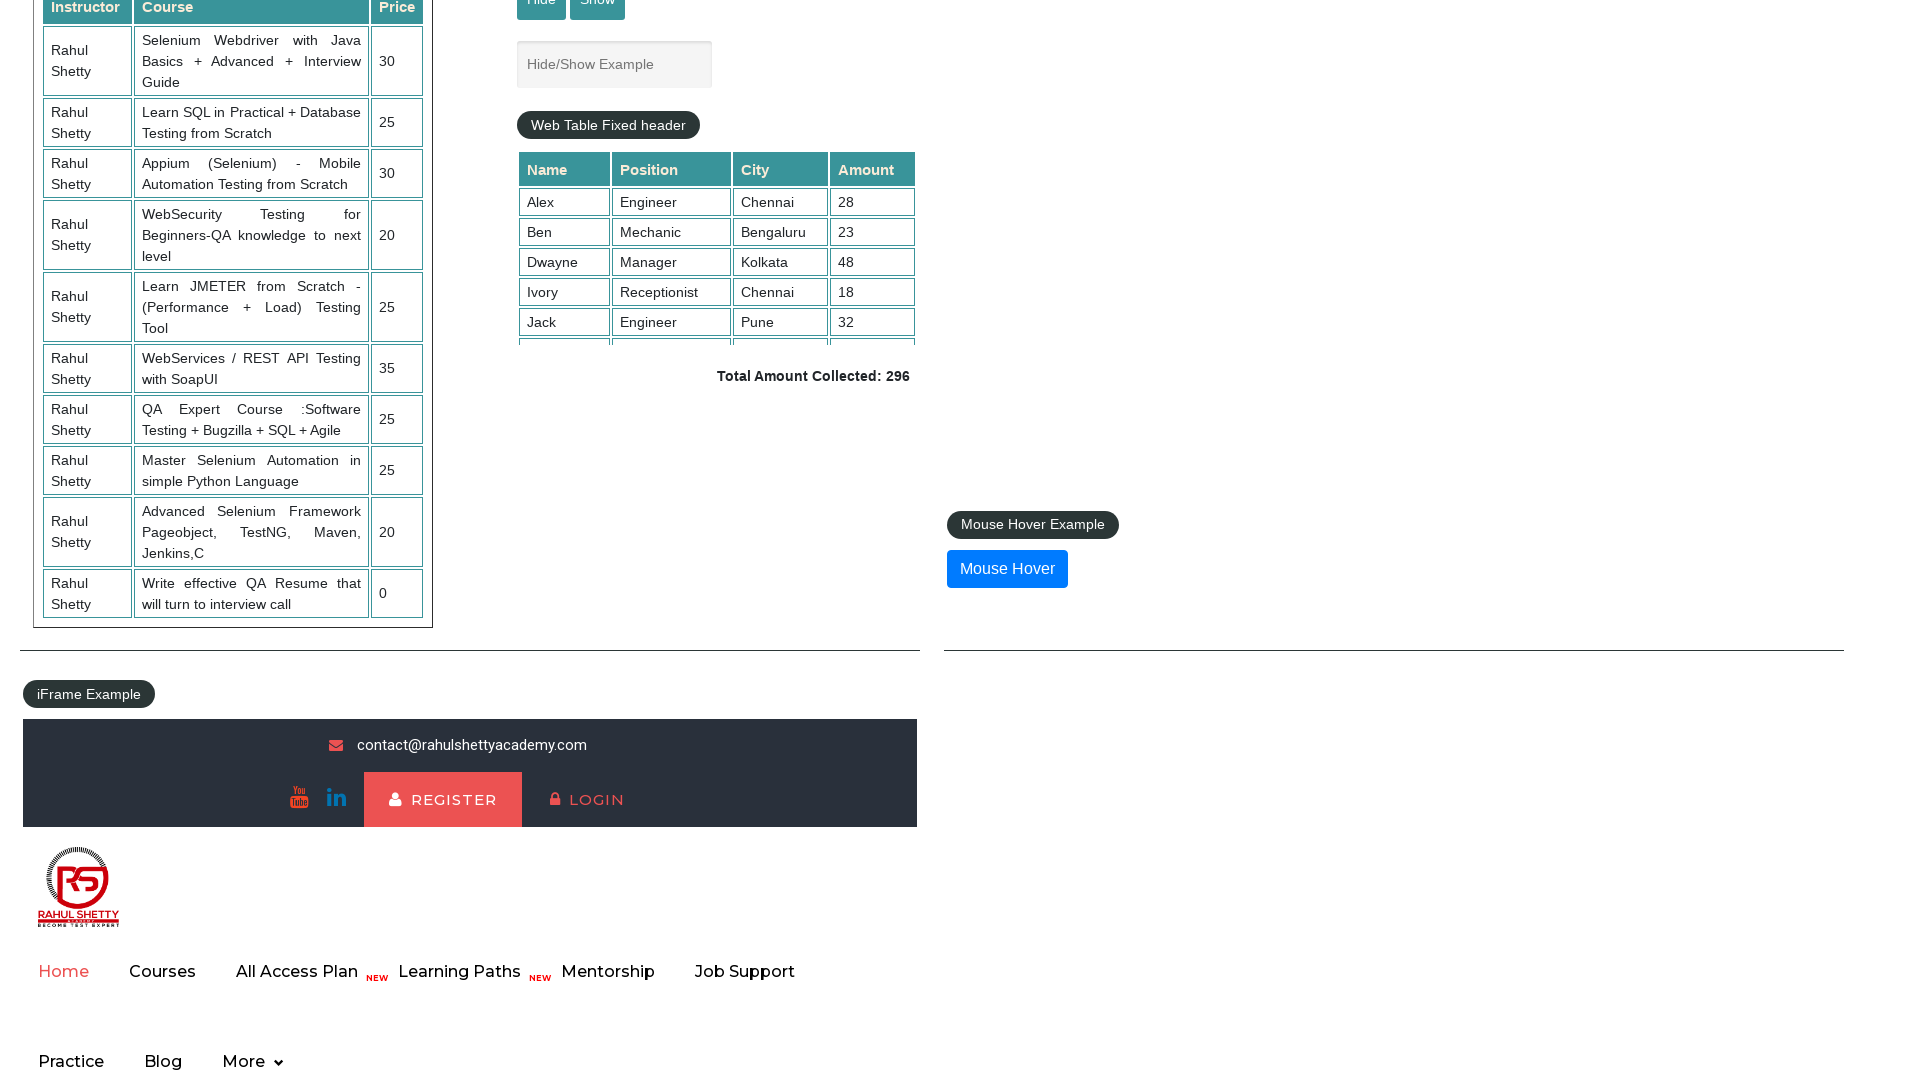

Waited for page scroll to complete
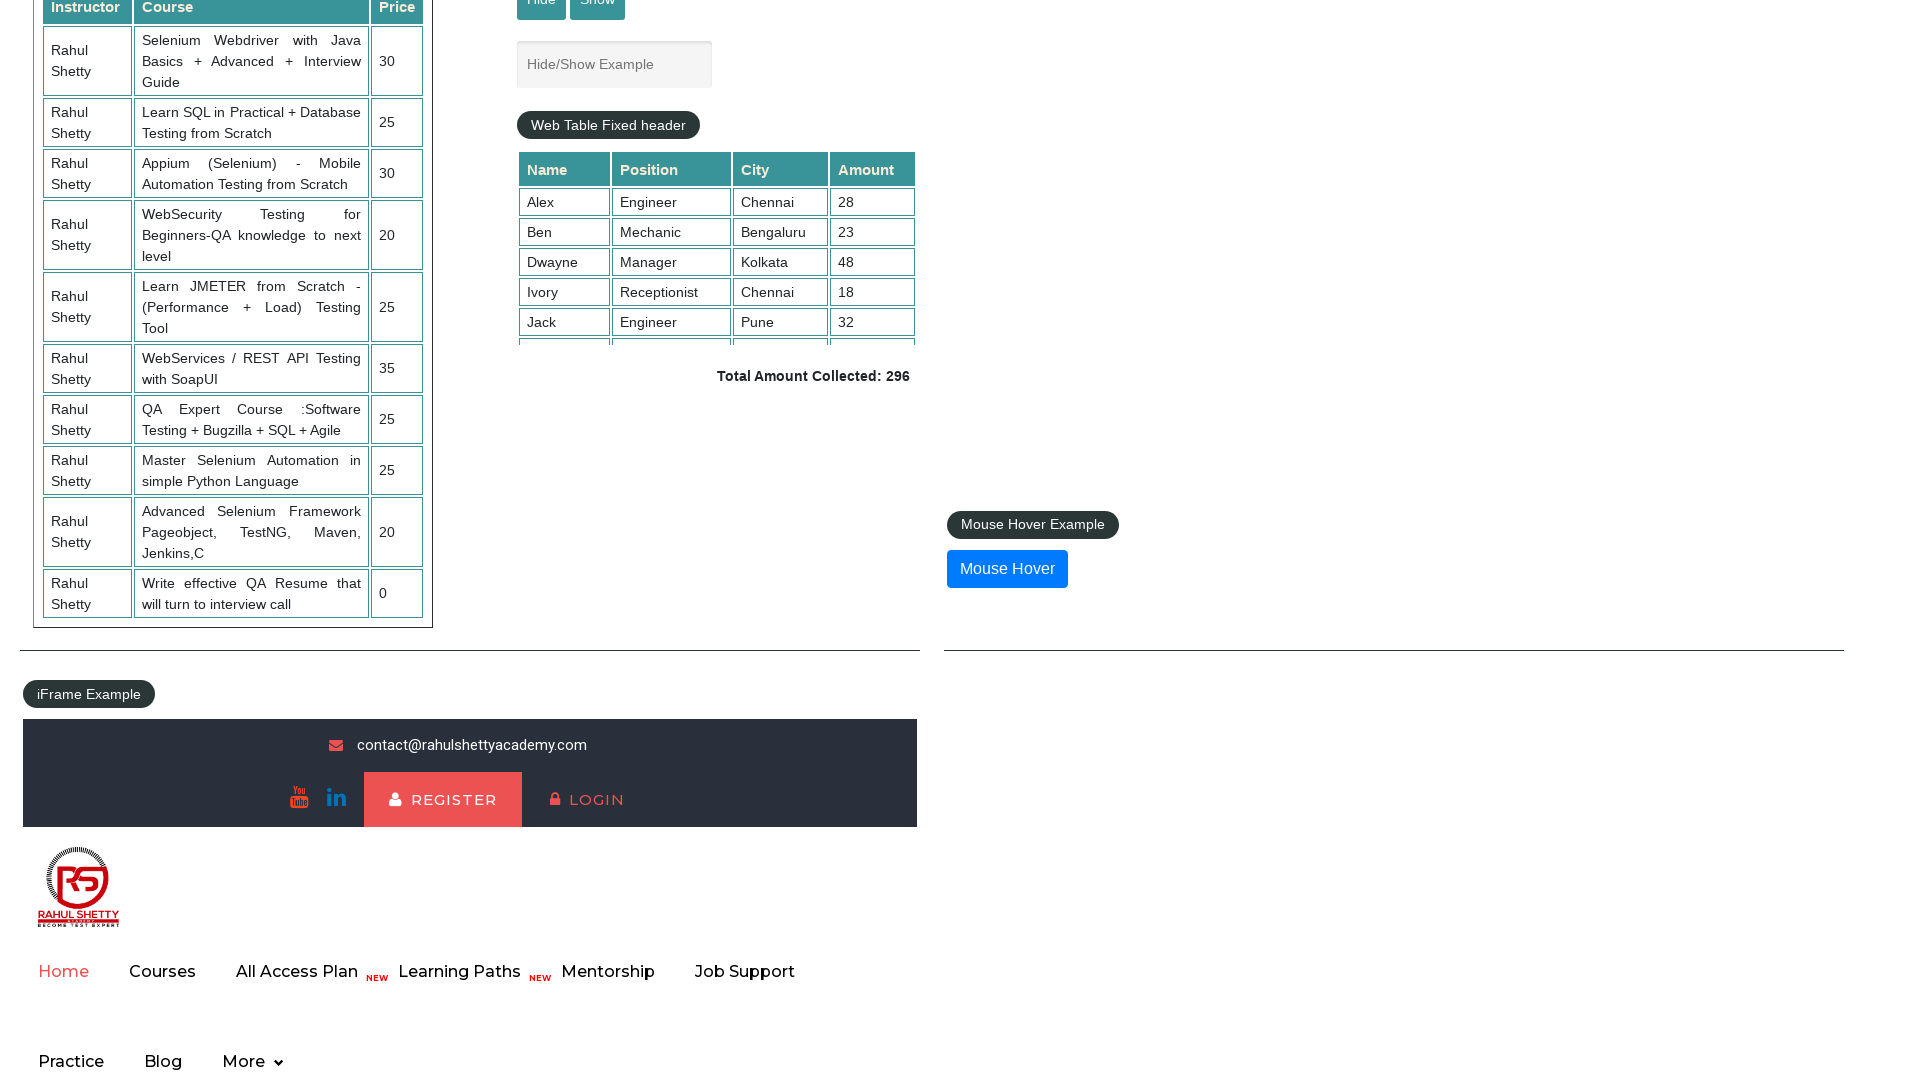

Scrolled fixed-header table down by 500 pixels
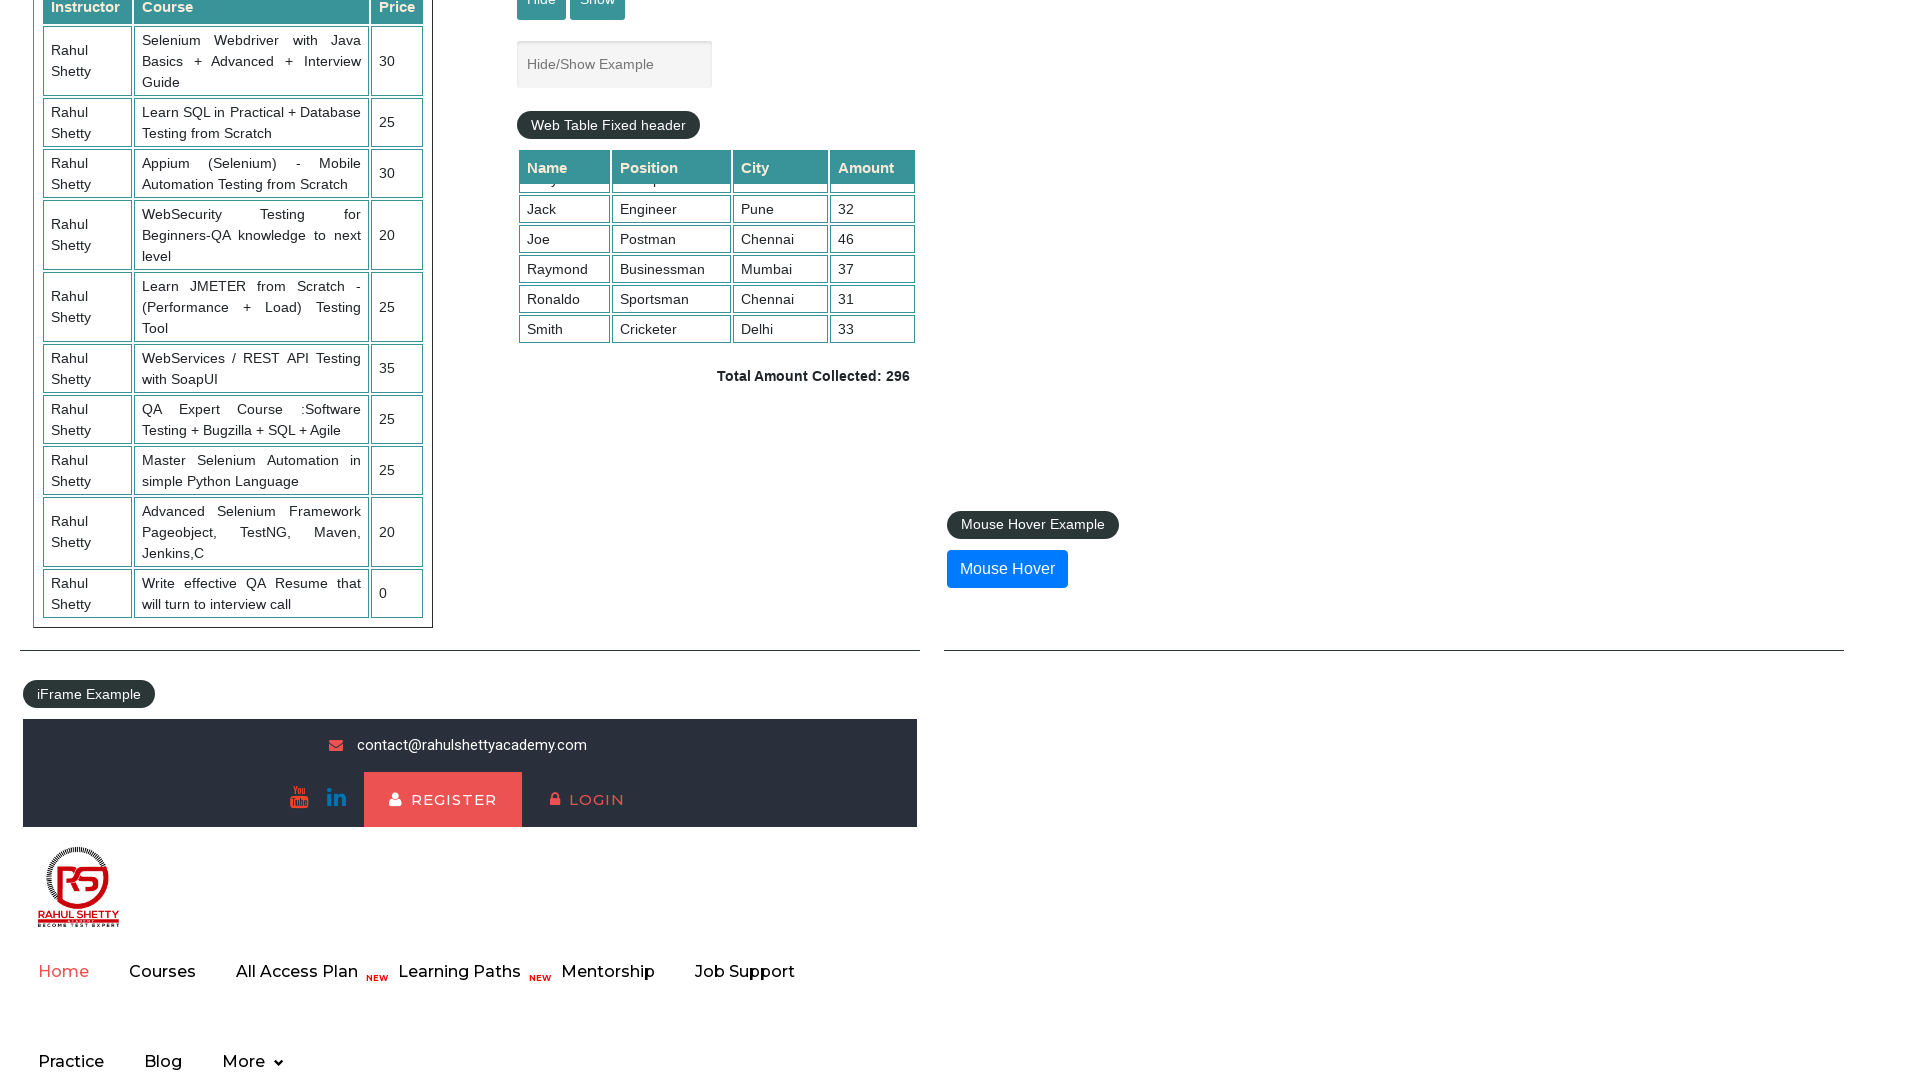

Waited for table scroll to complete
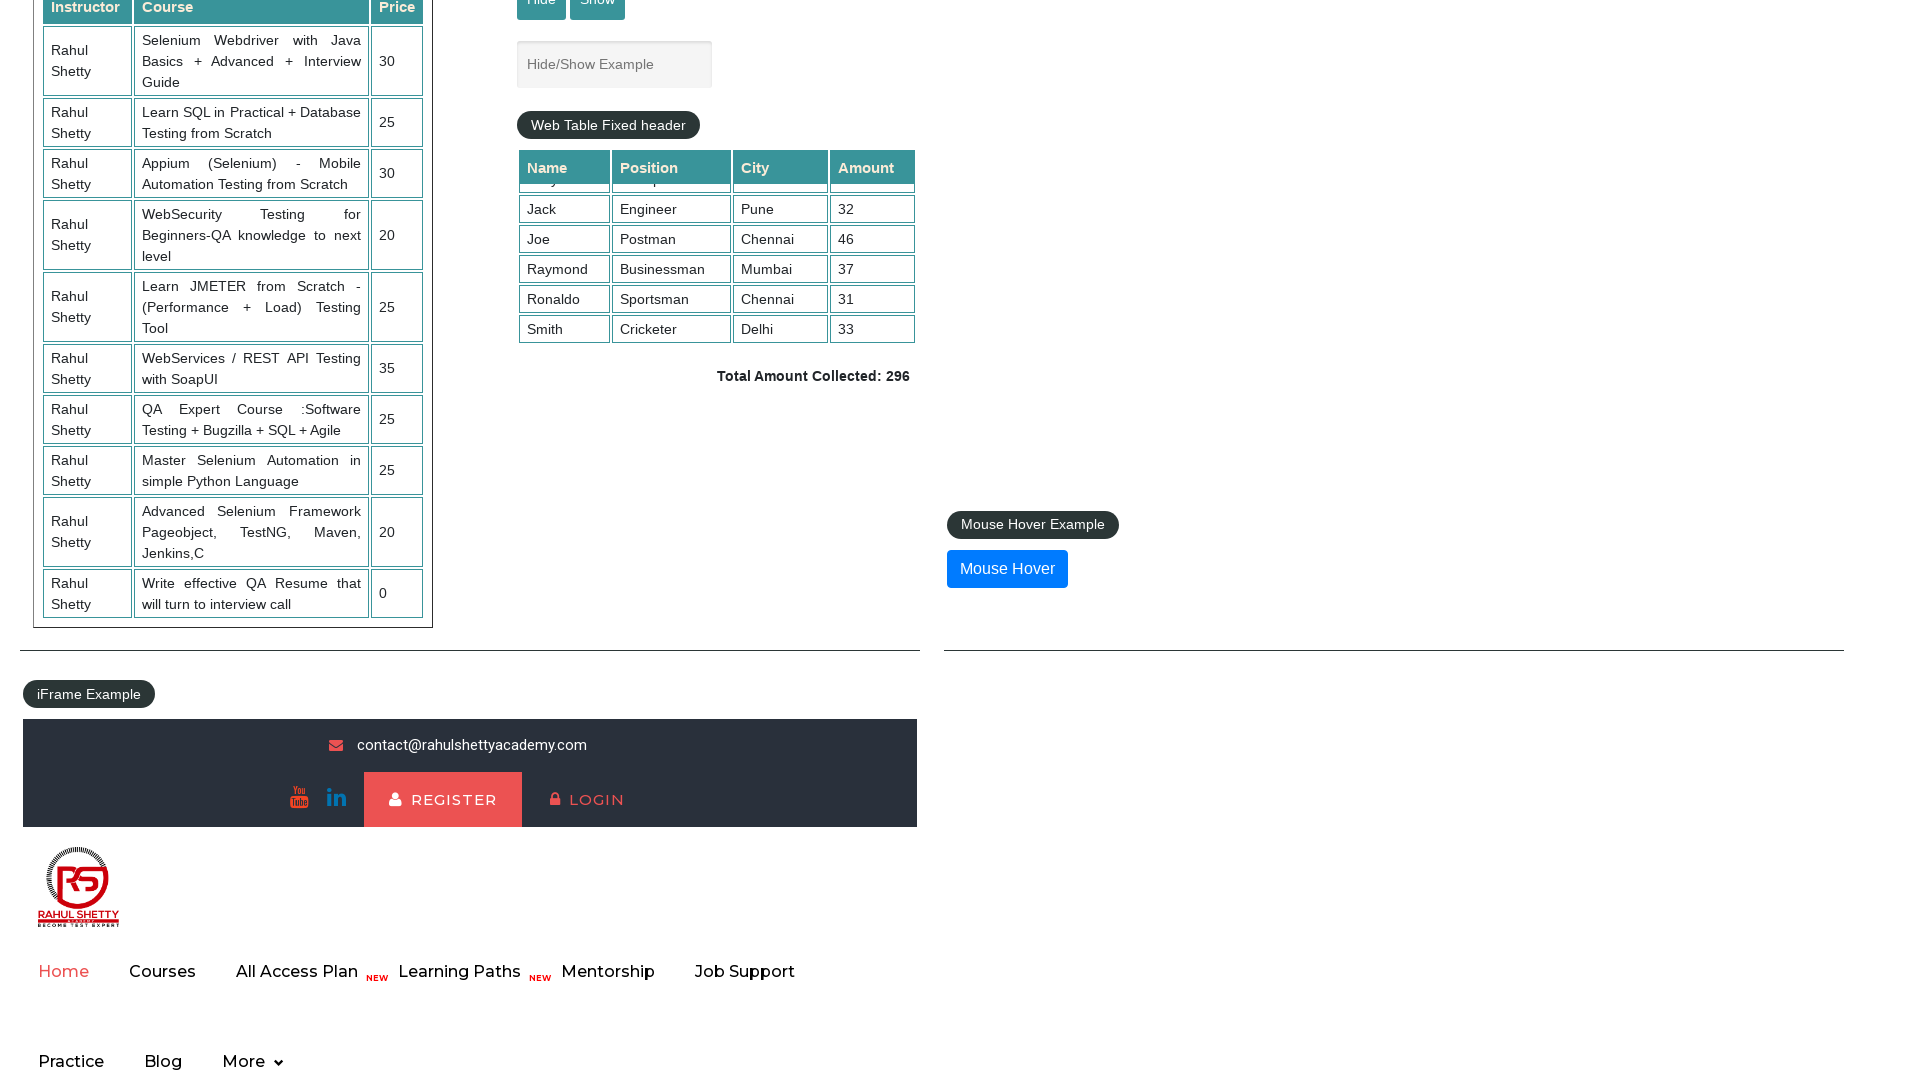

Waited for 4th column table elements to be present
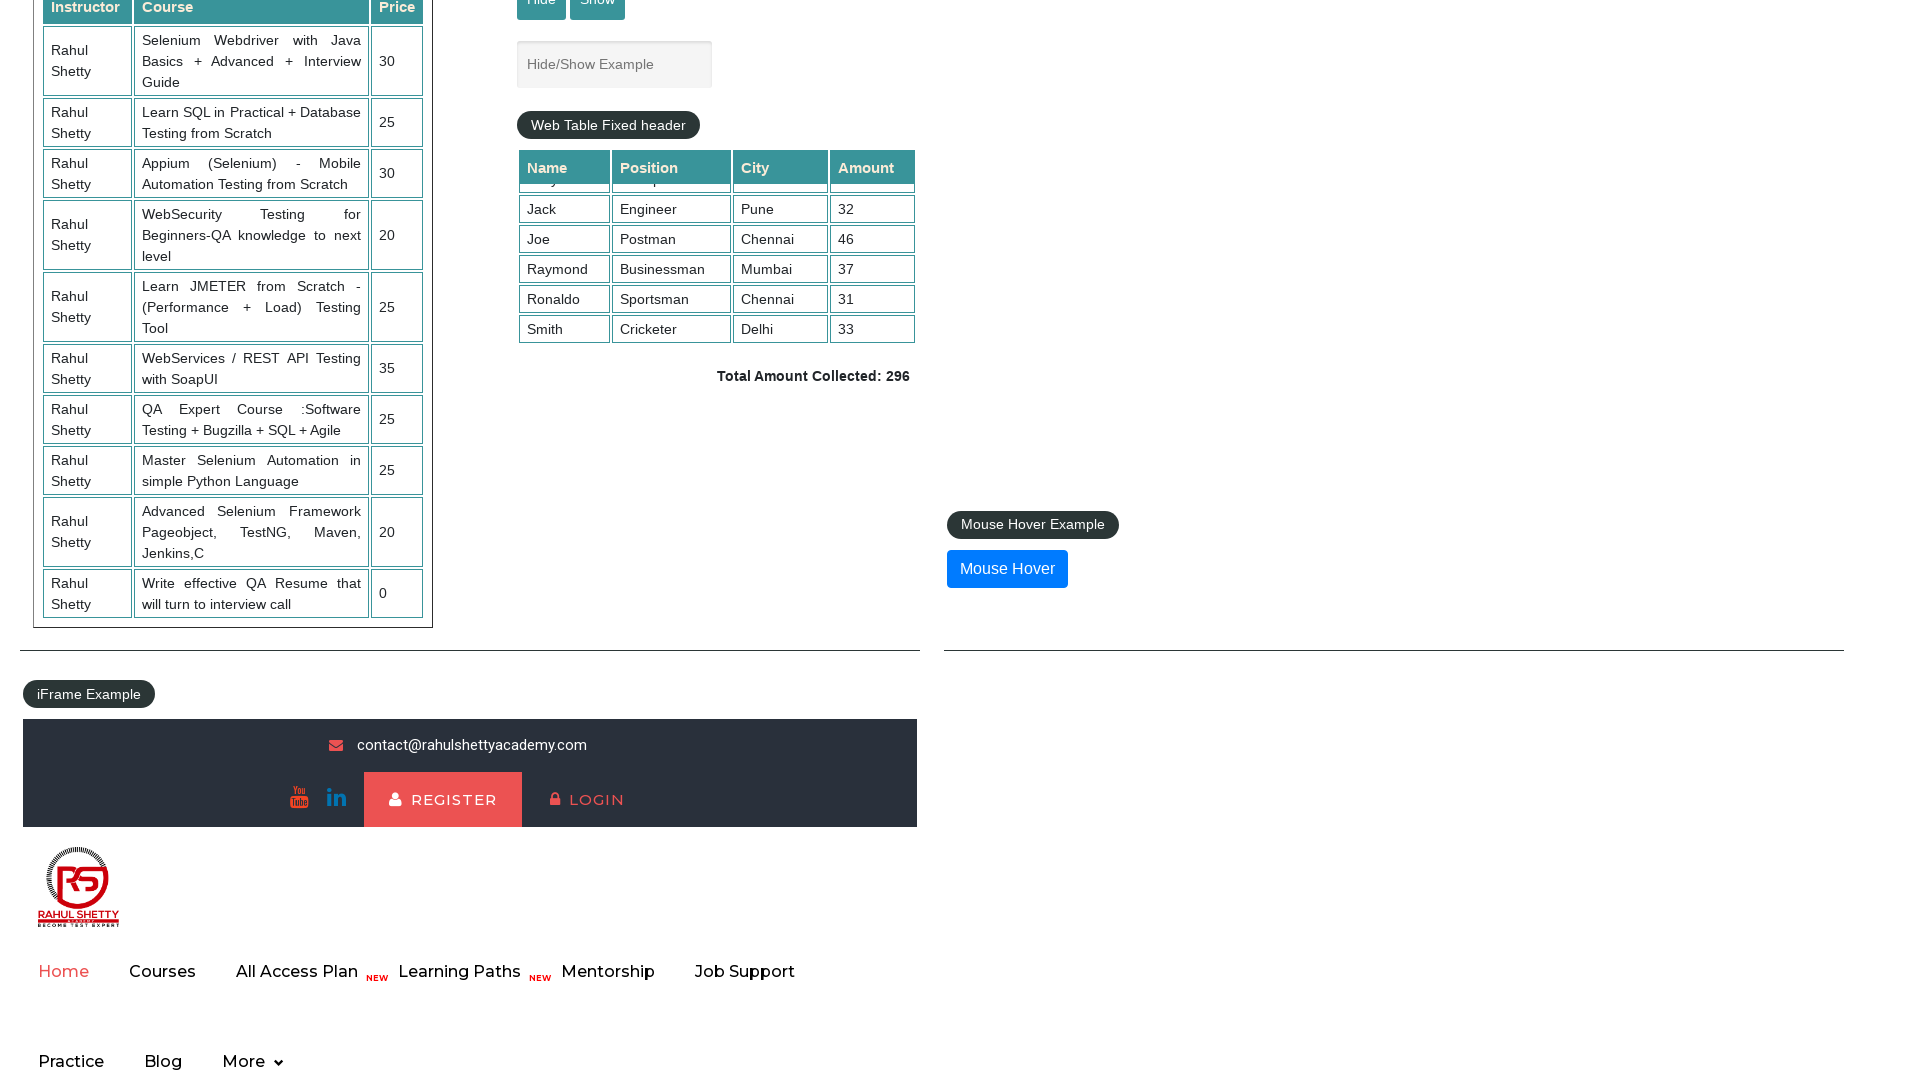

Retrieved 9 elements from 4th column
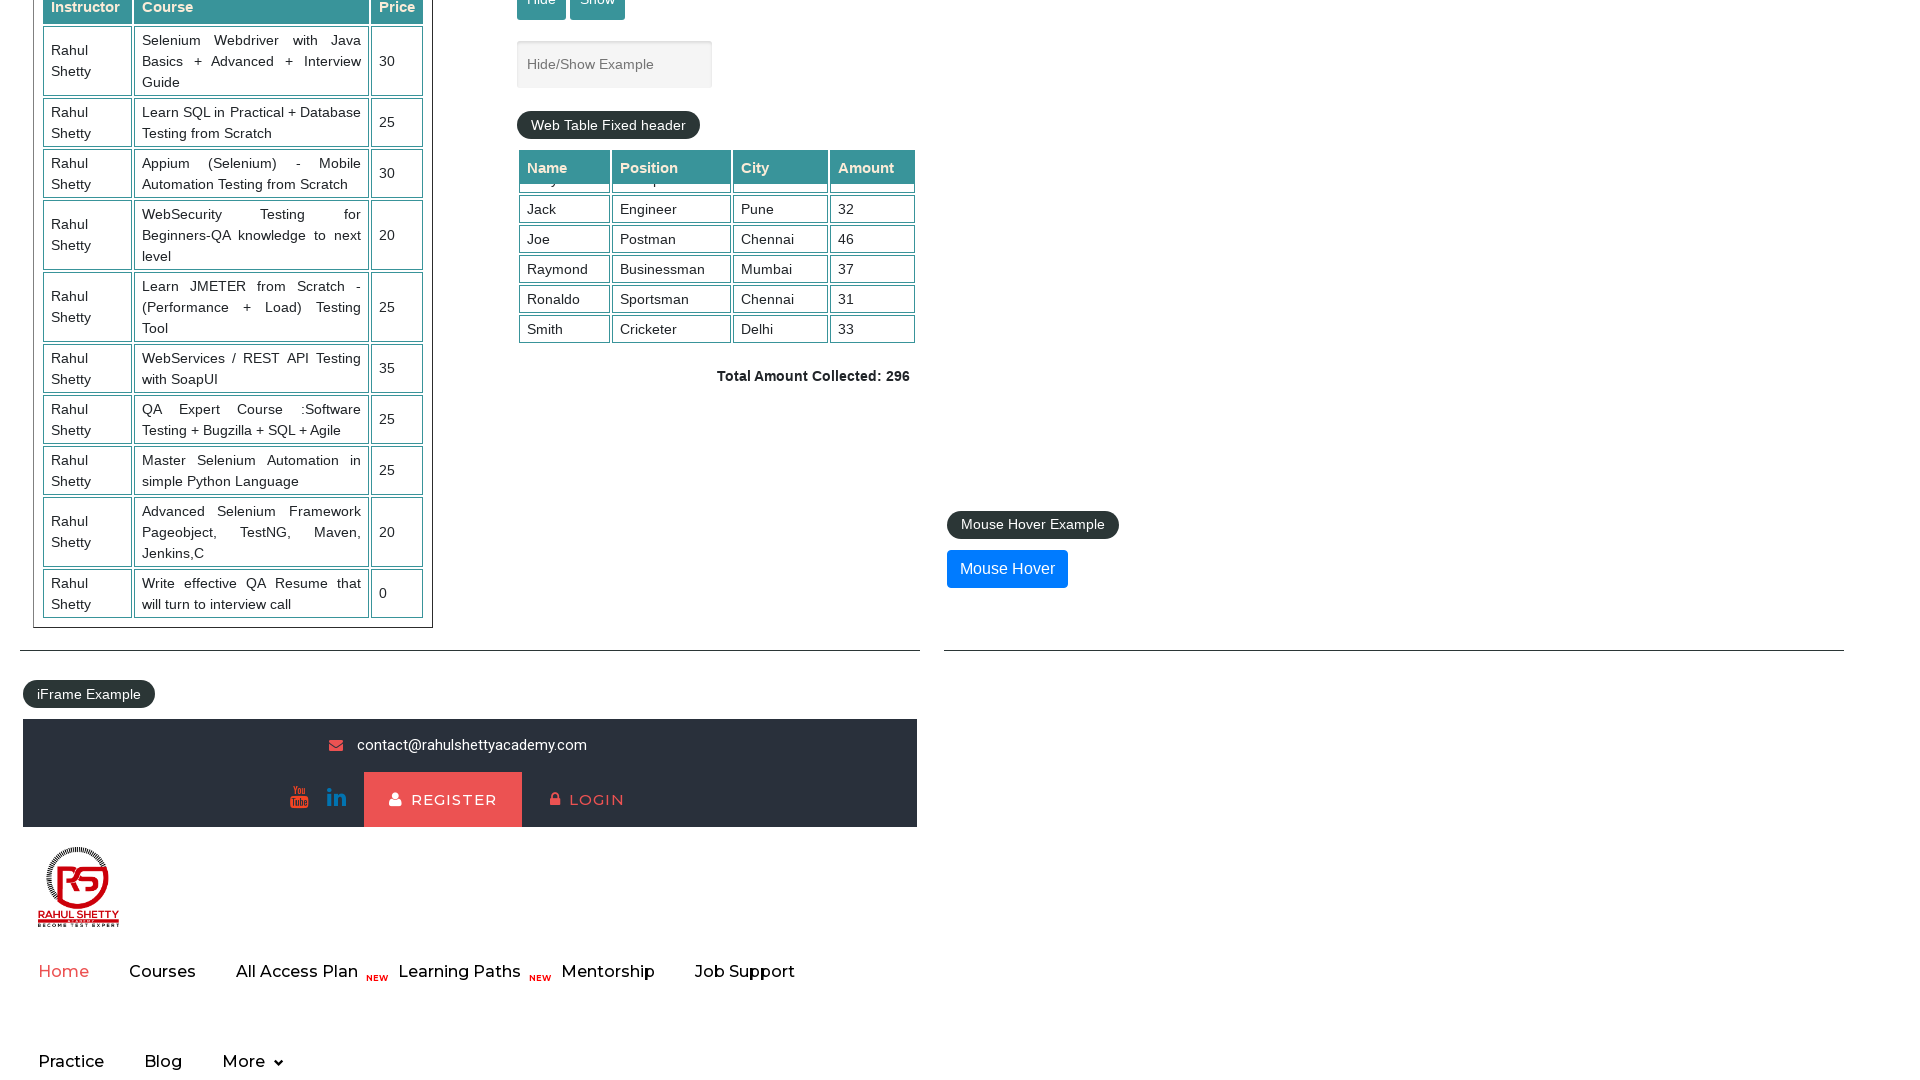

Calculated sum of 4th column values: 296
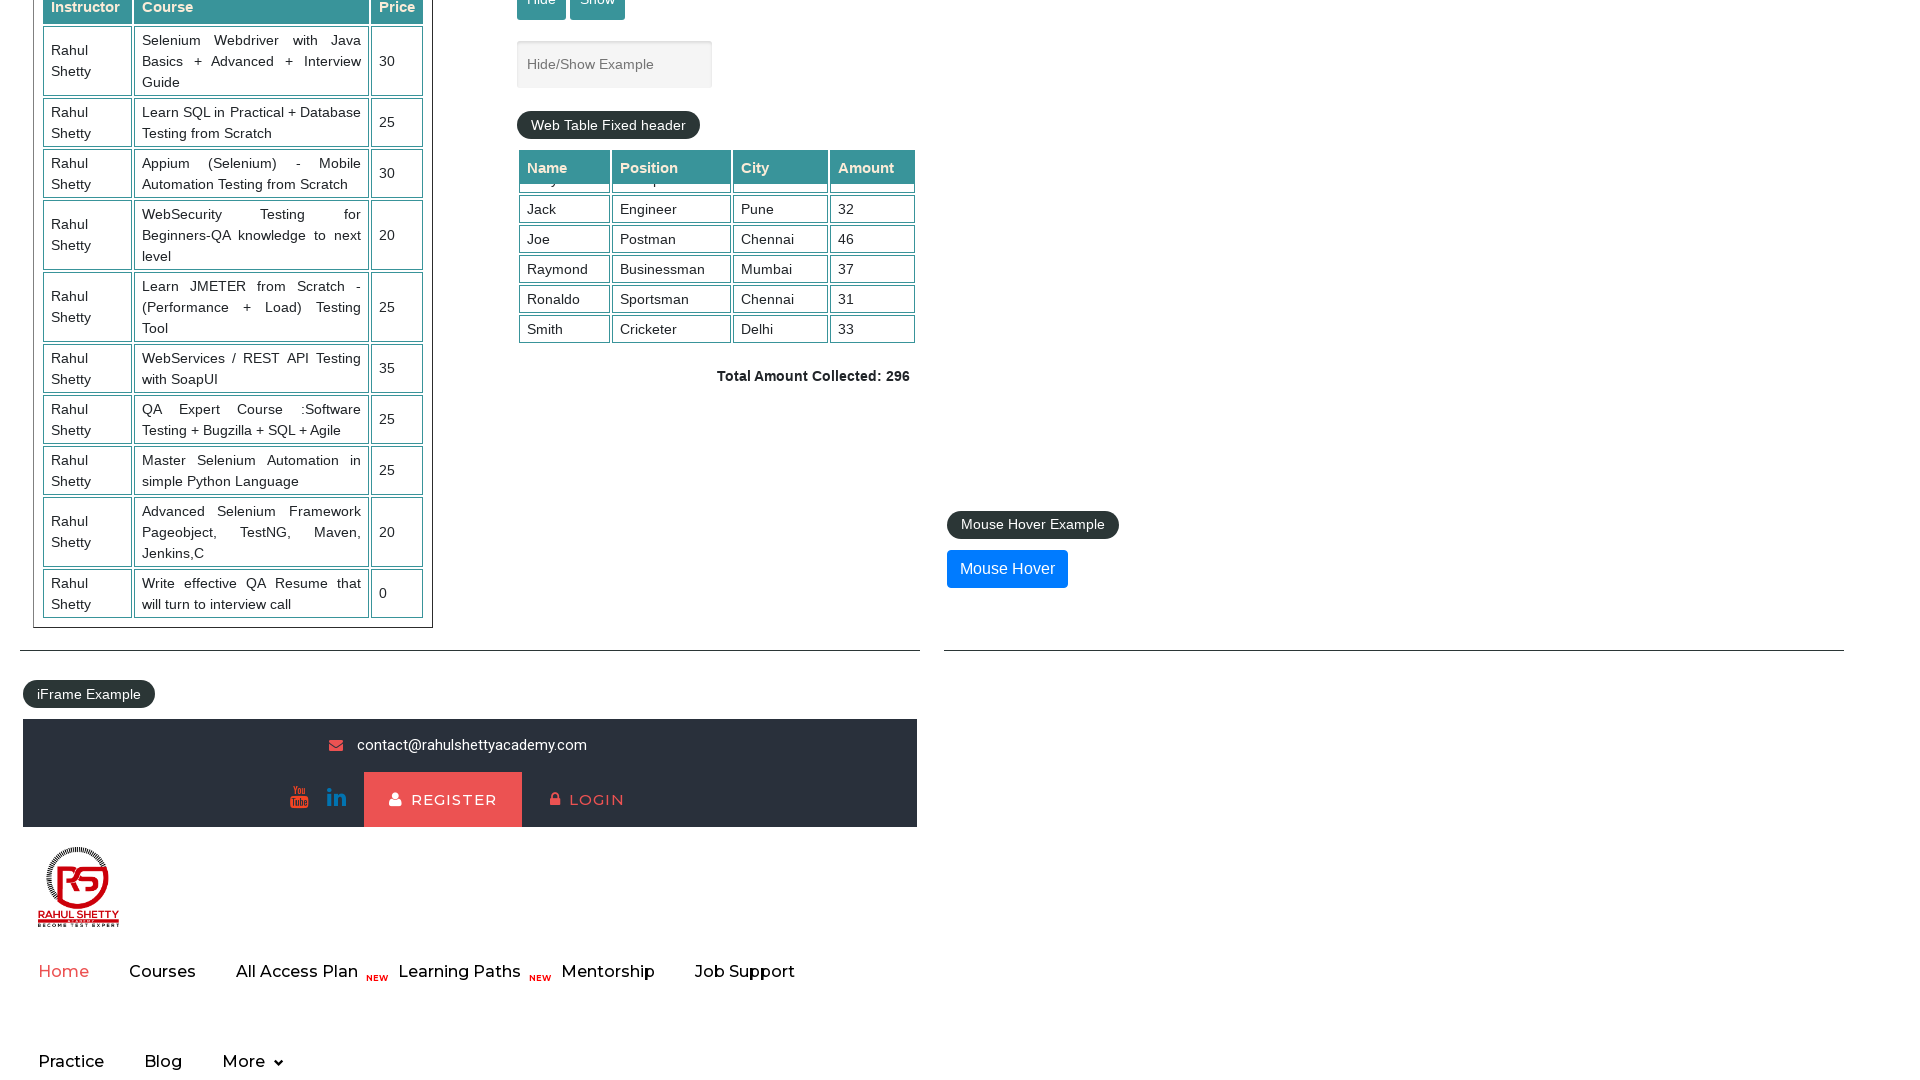

Retrieved displayed total amount text:  Total Amount Collected: 296 
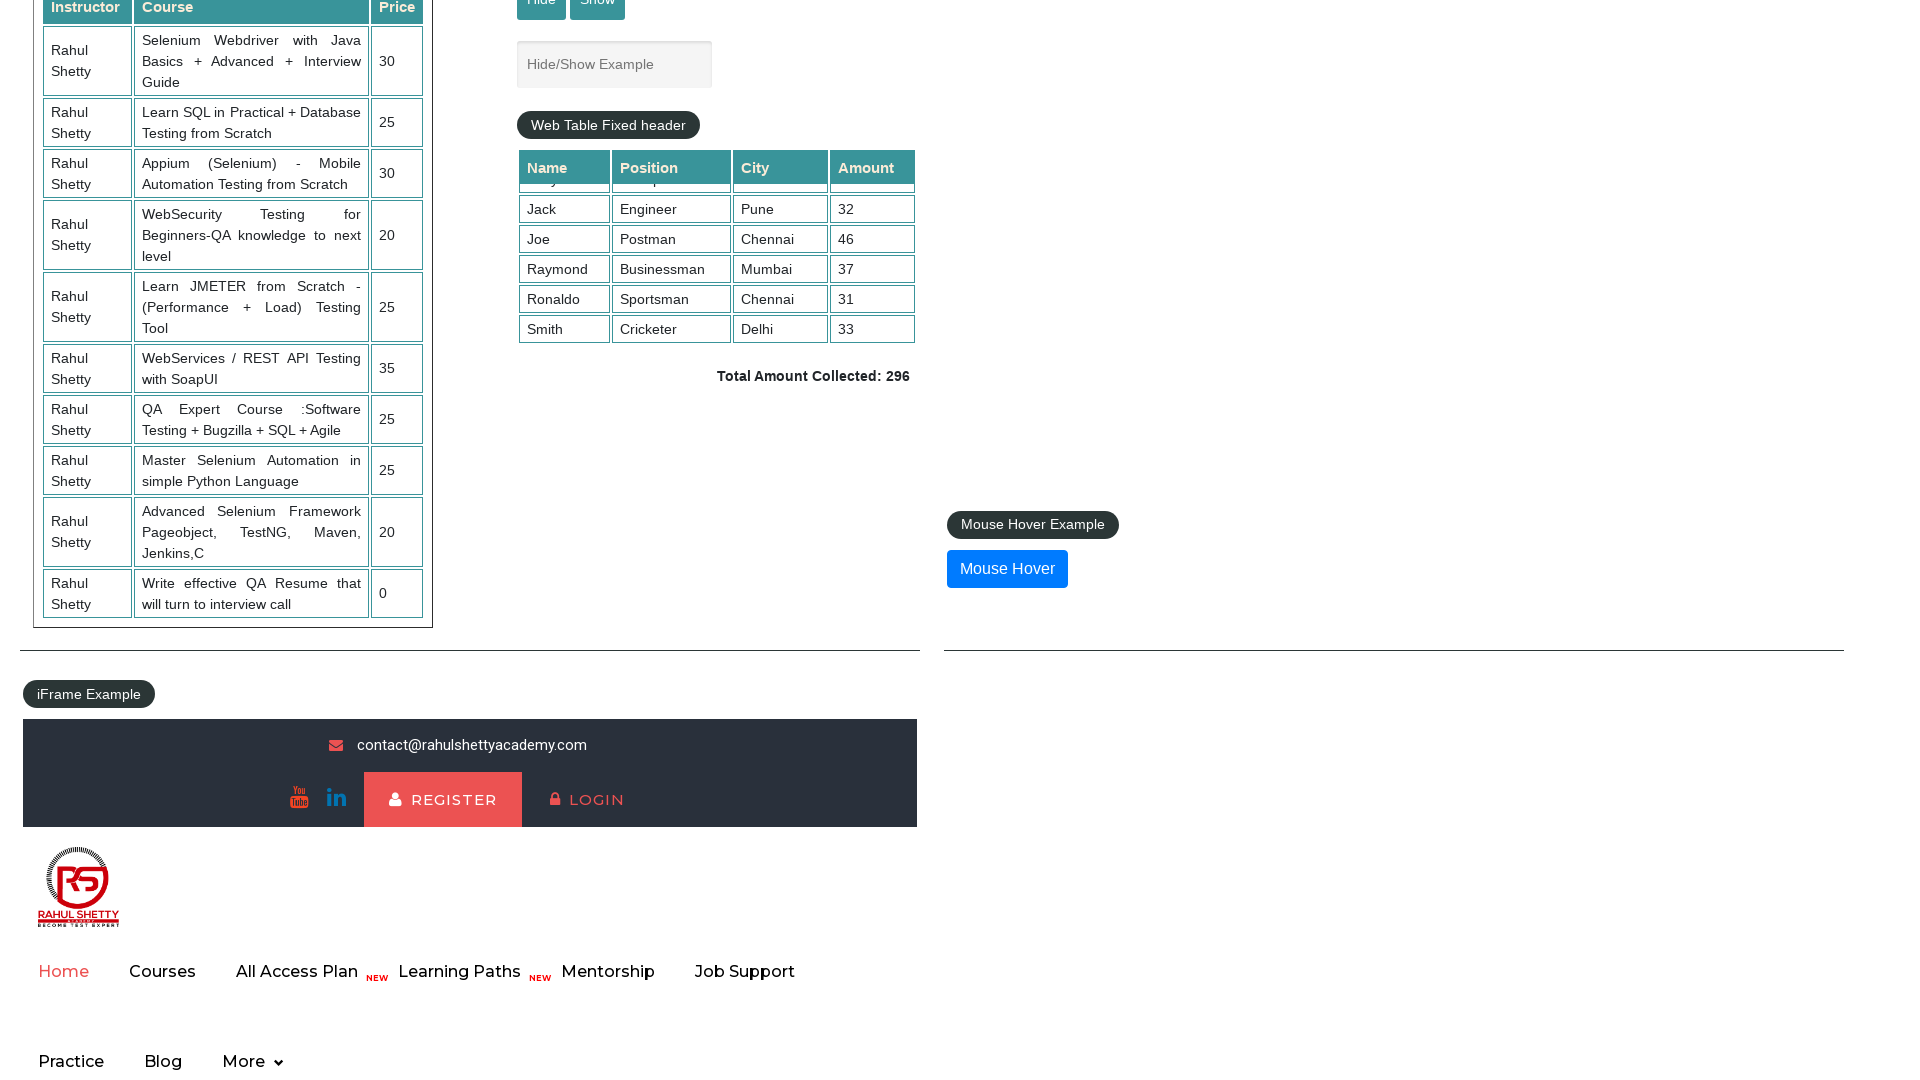

Extracted actual total from text: 296
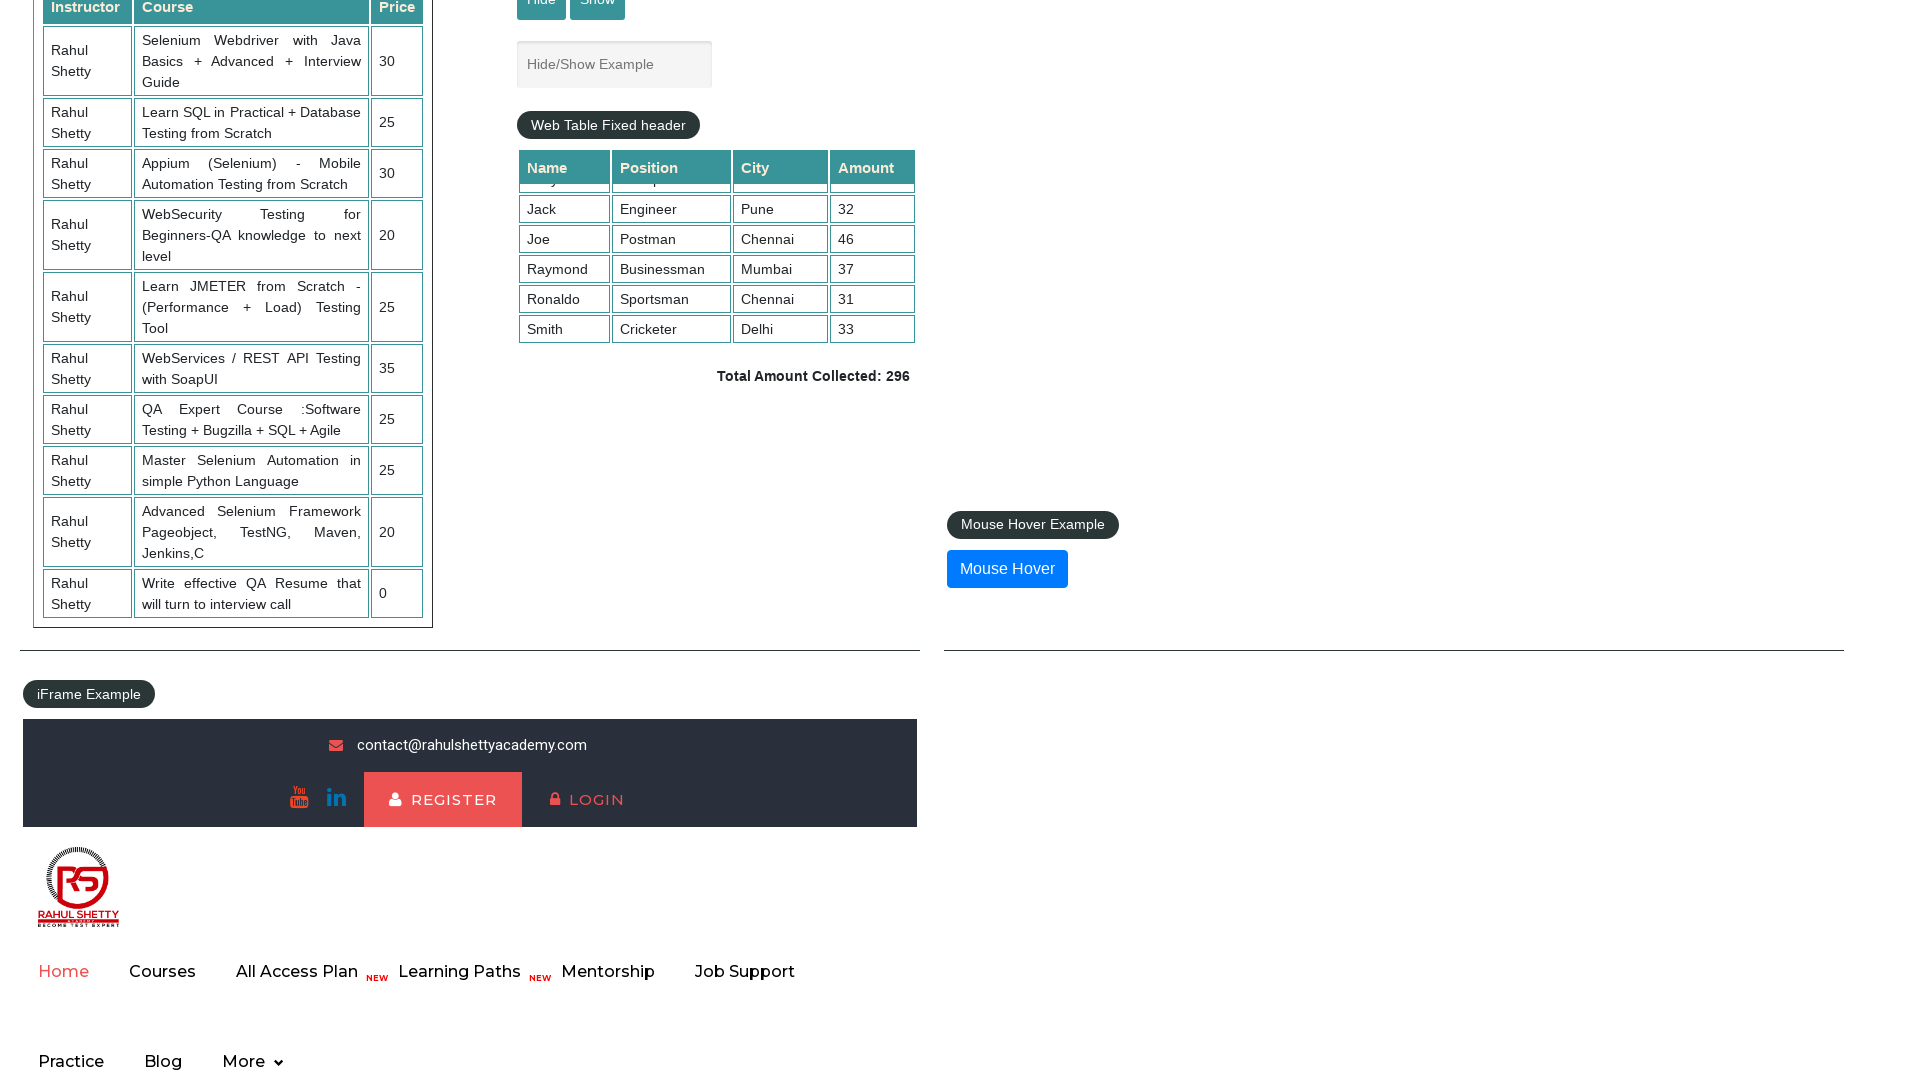

Verified calculated sum (296) matches displayed total (296)
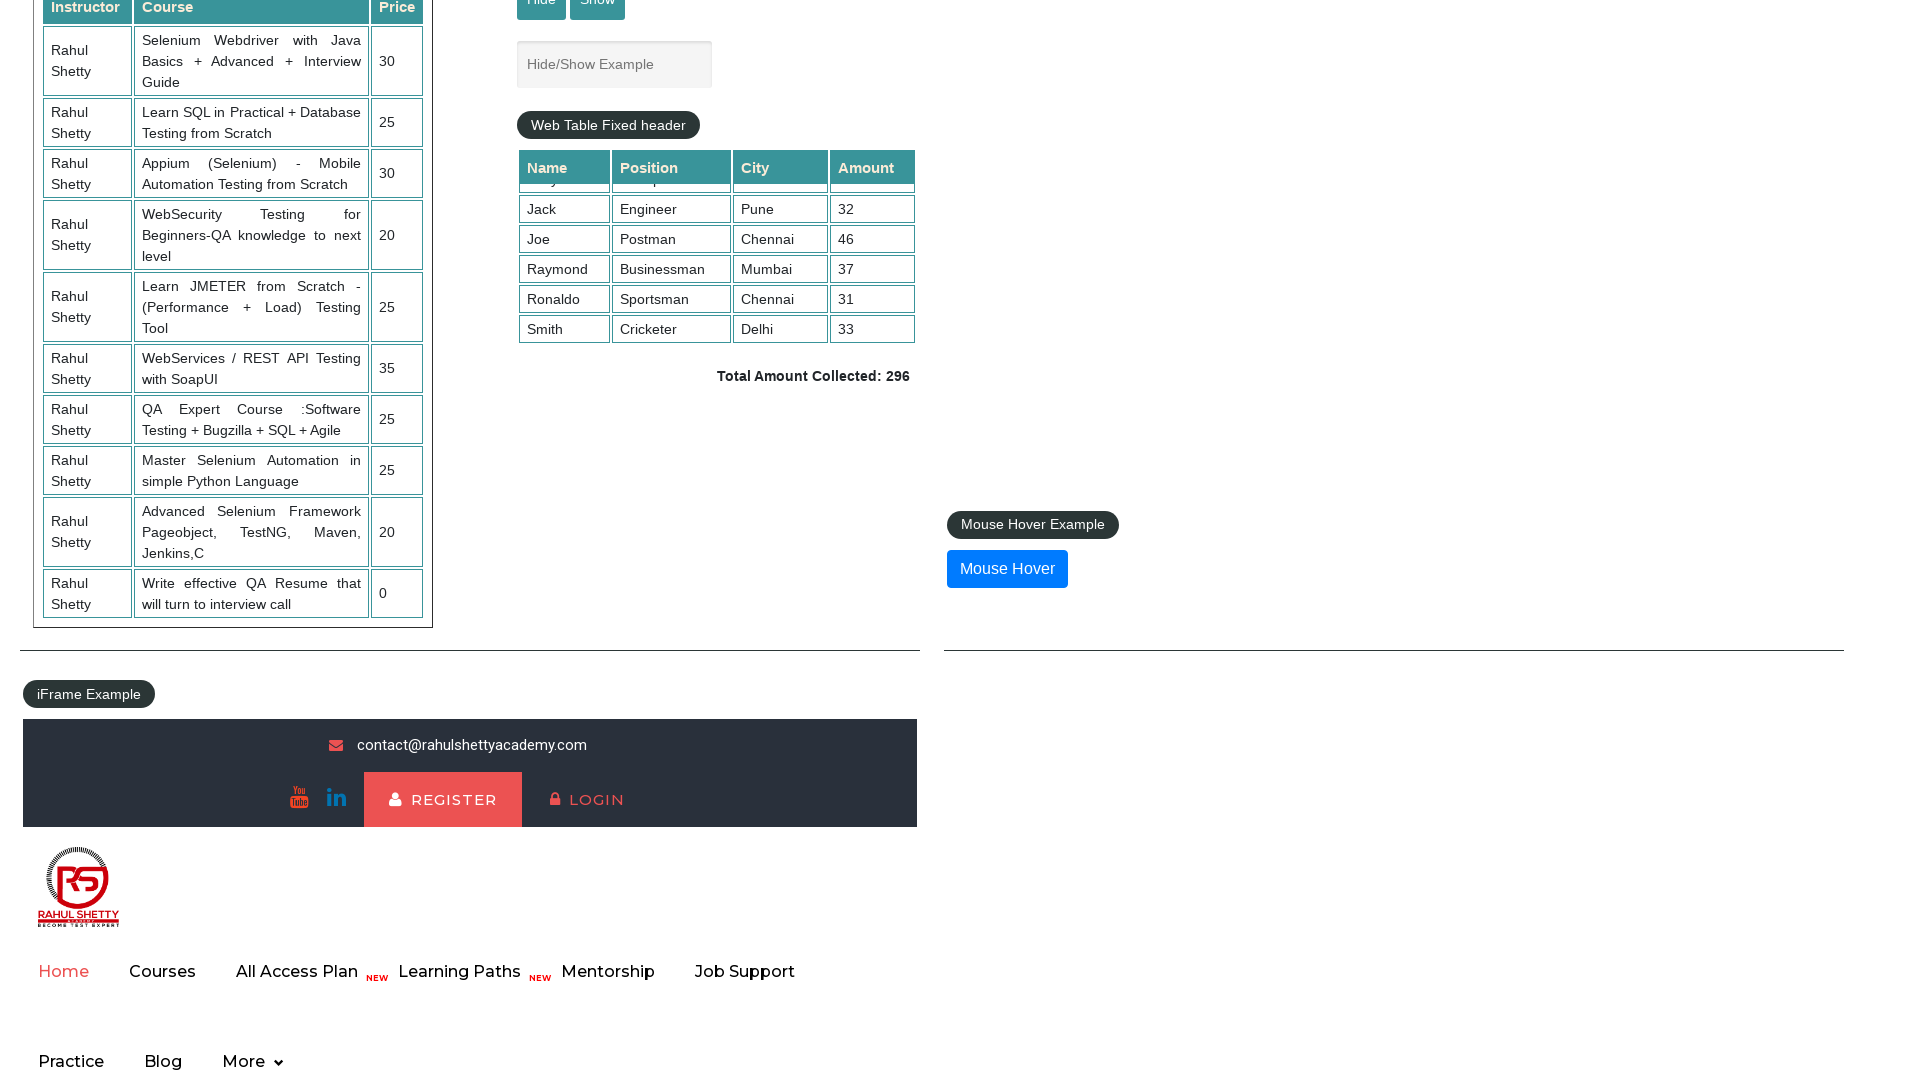

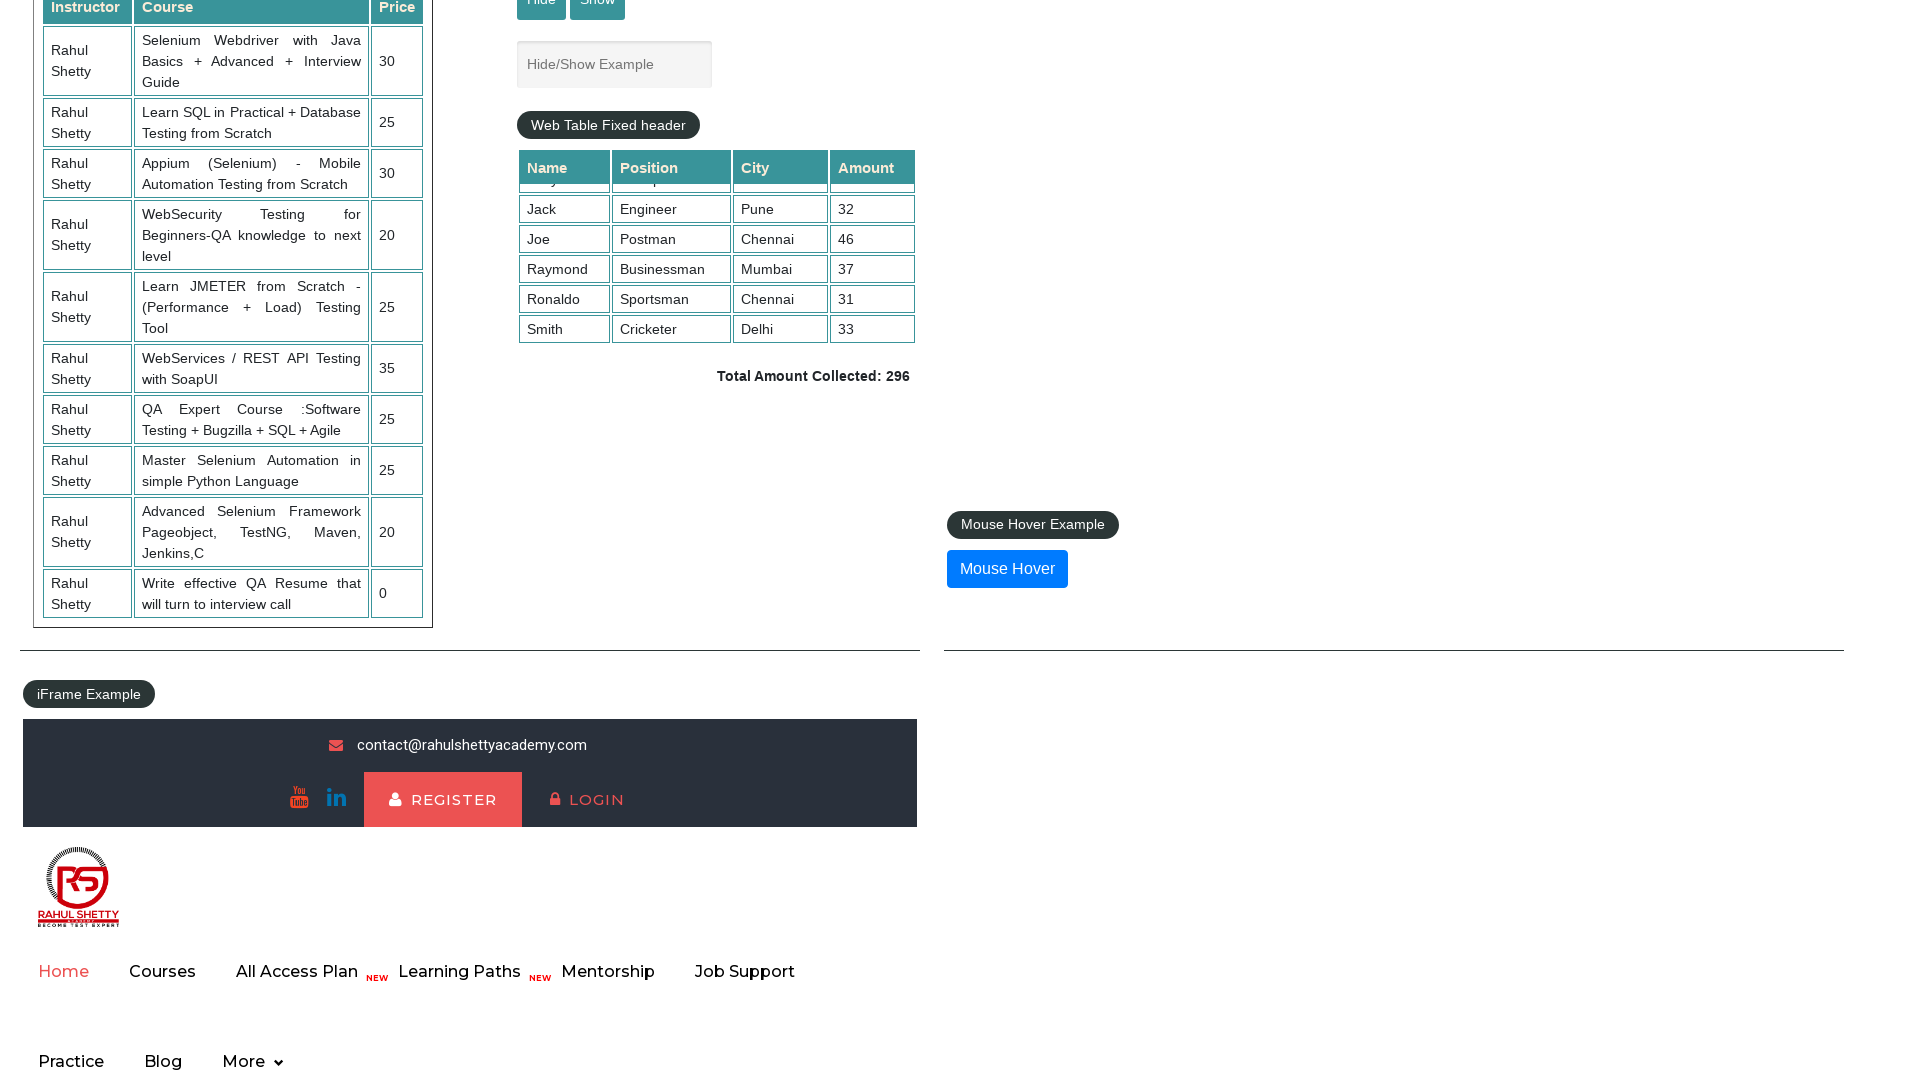